Tests handling of single and nested iframes by switching between parent and child iframes on a demo automation testing site

Starting URL: https://demo.automationtesting.in/Frames.html

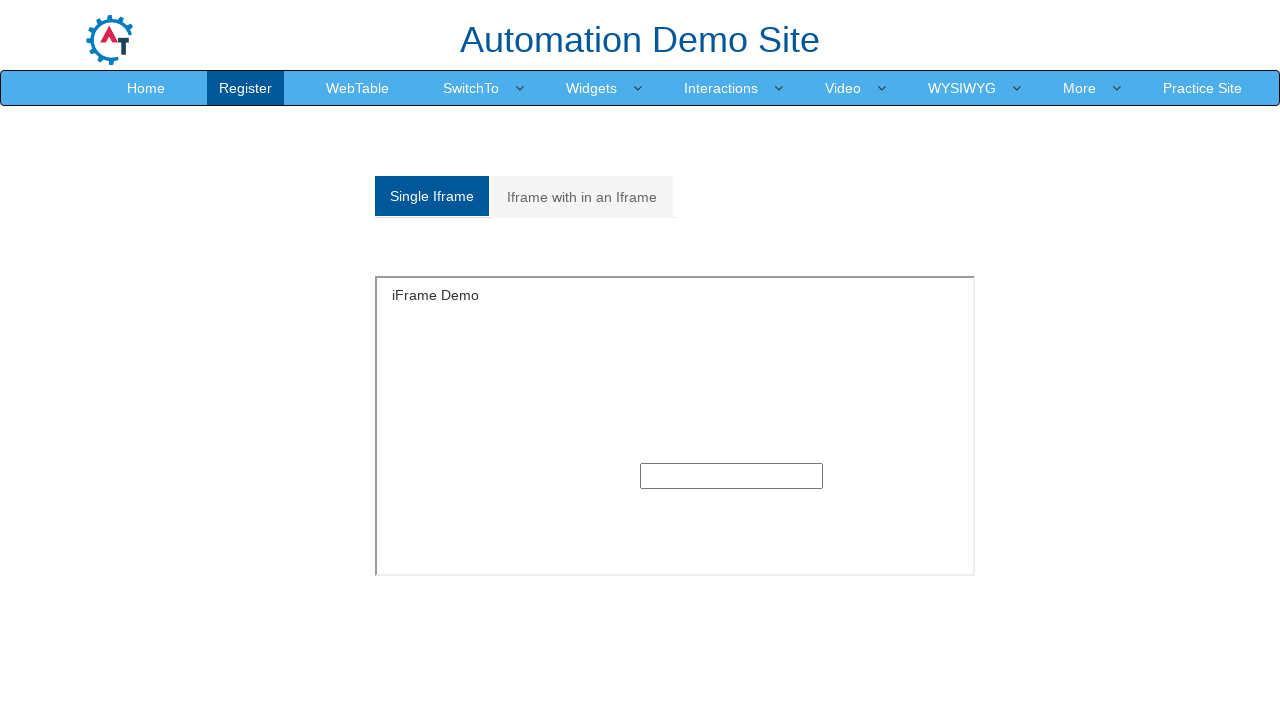

Page loaded with domcontentloaded state
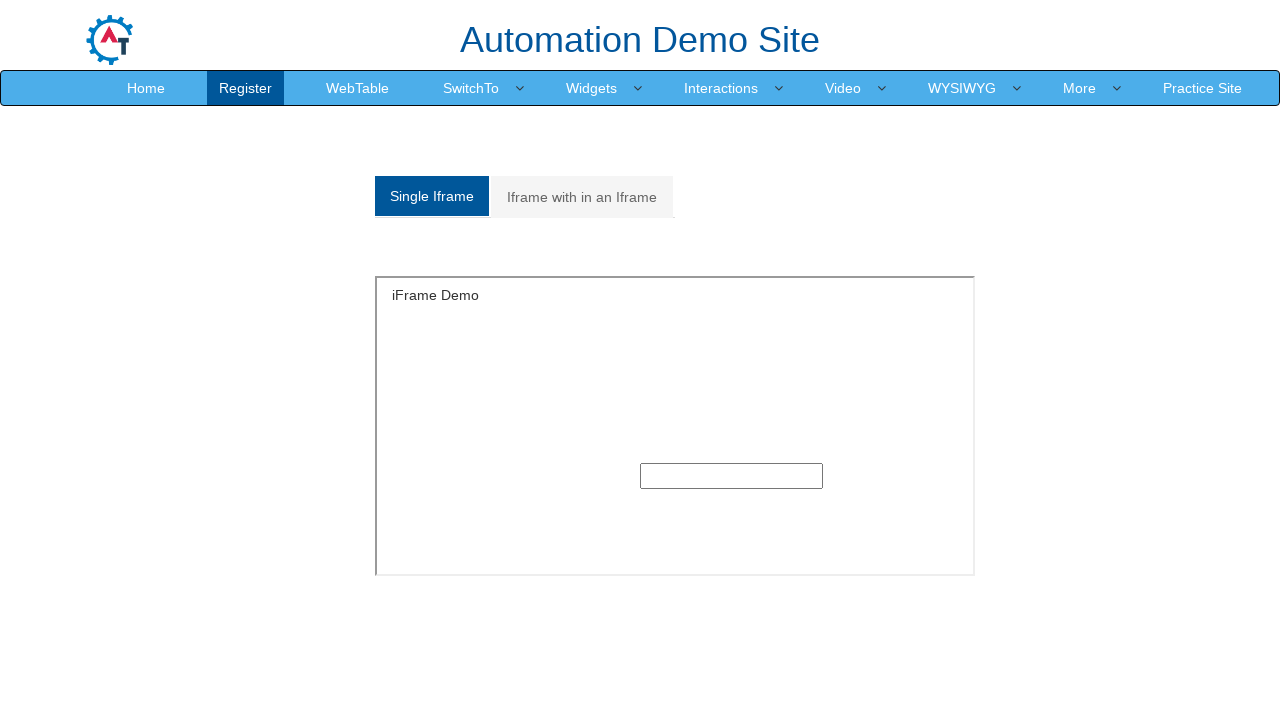

Clicked on Single Iframe tab at (432, 196) on a[href='#Single']
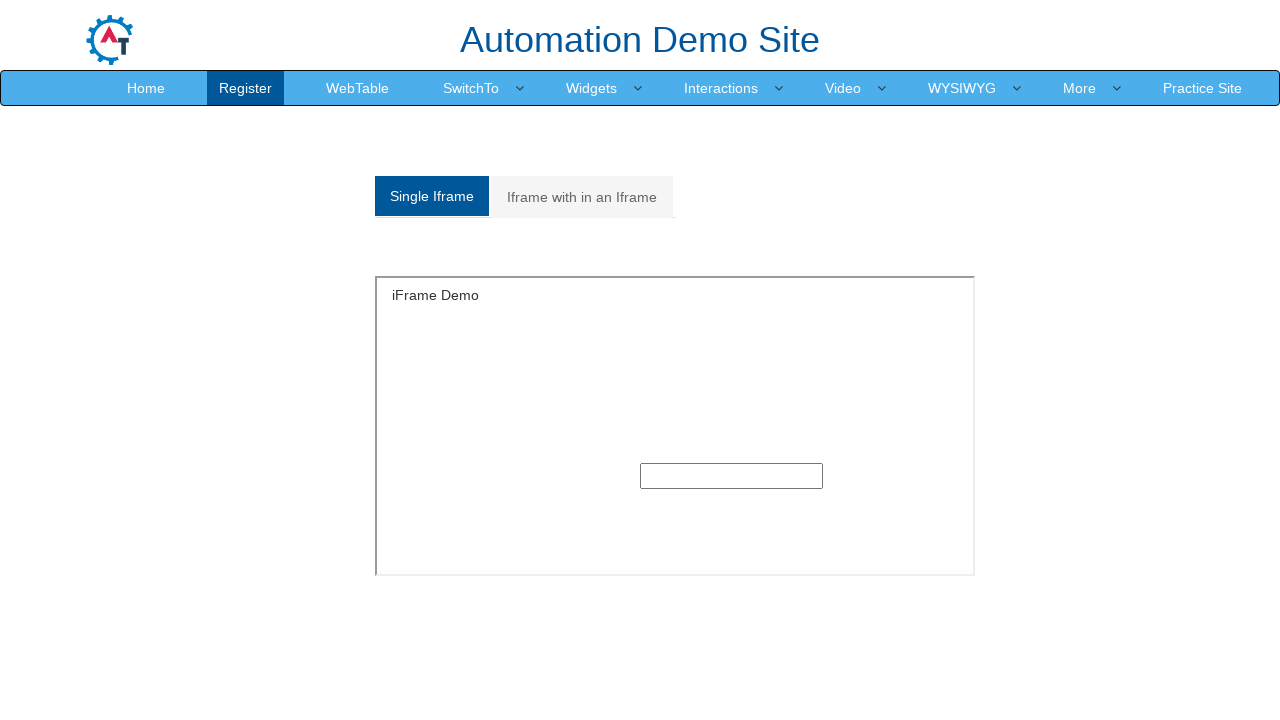

Located single iframe element
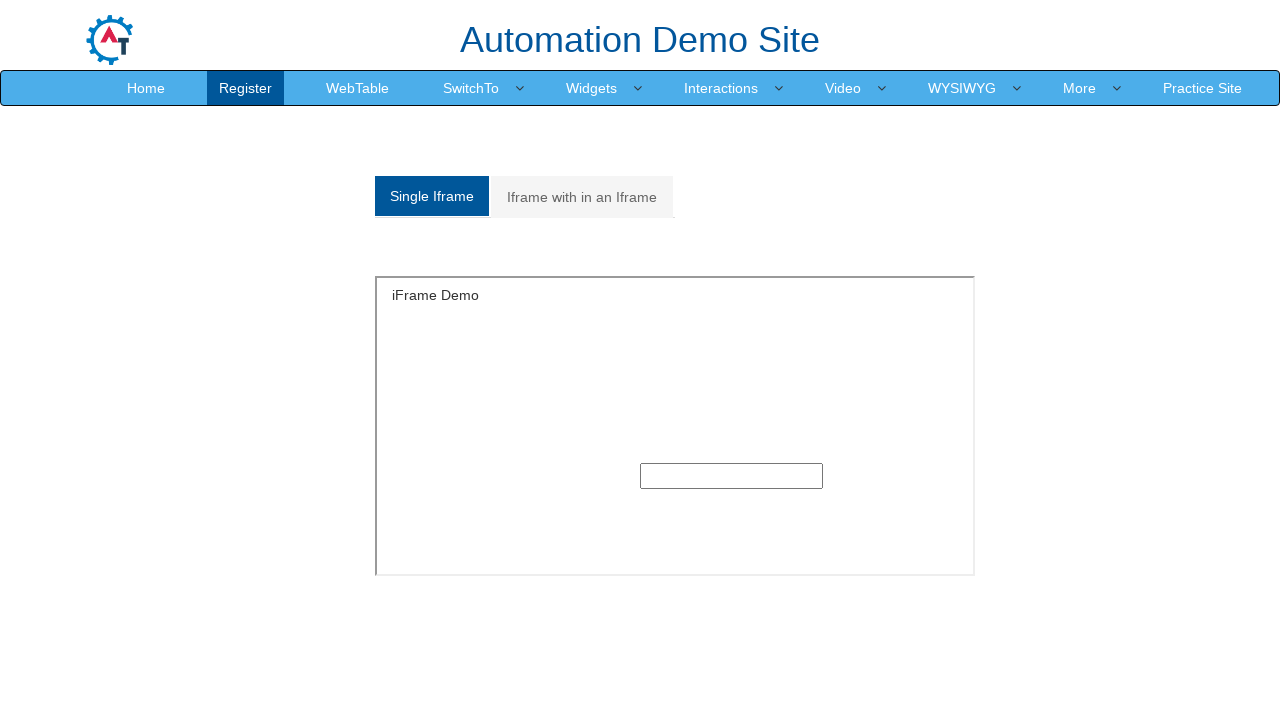

Filled text input in single iframe with 'Testing single iframe' on iframe[src='SingleFrame.html'] >> internal:control=enter-frame >> input[type='te
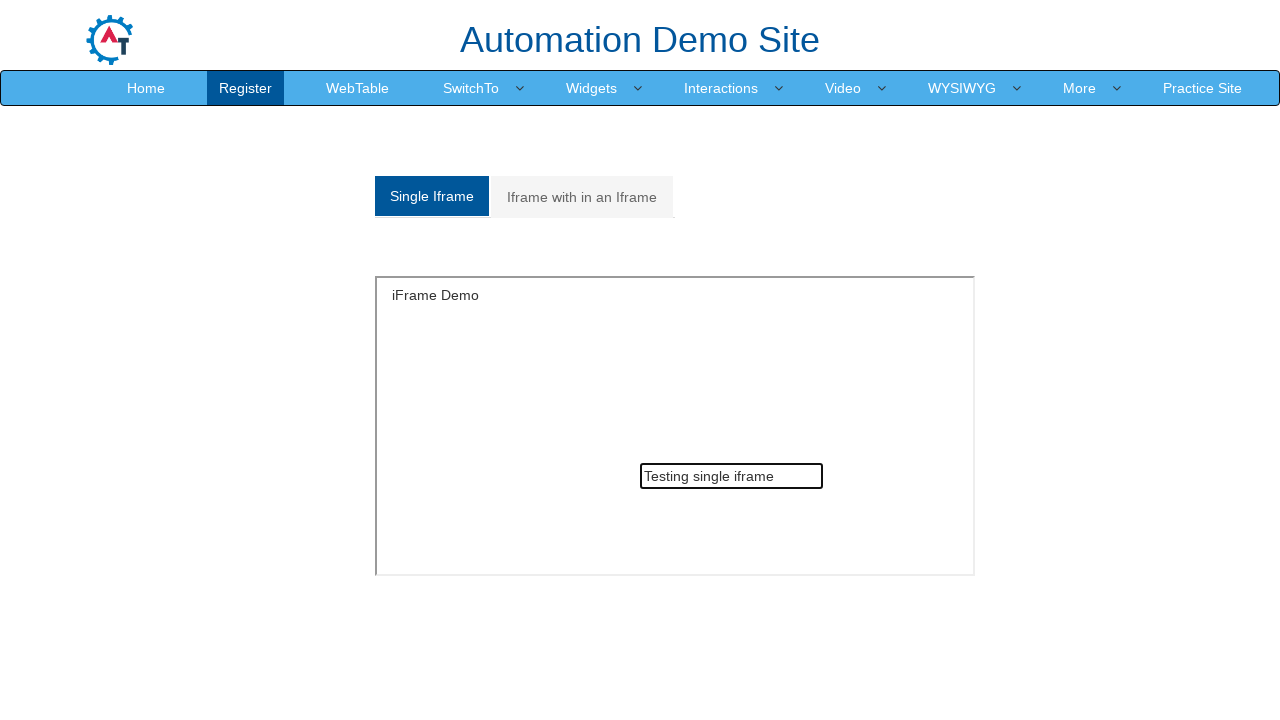

Clicked on Nested Iframe tab at (582, 197) on a[href='#Multiple']
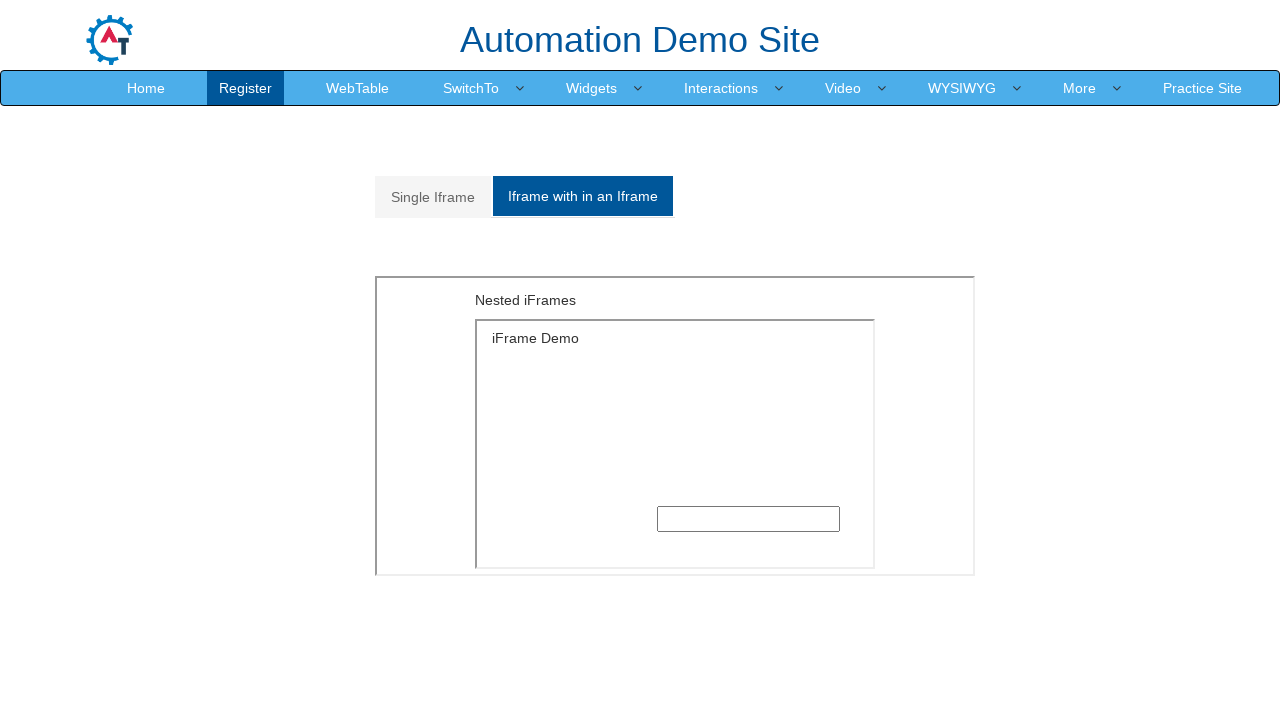

Located outer iframe element
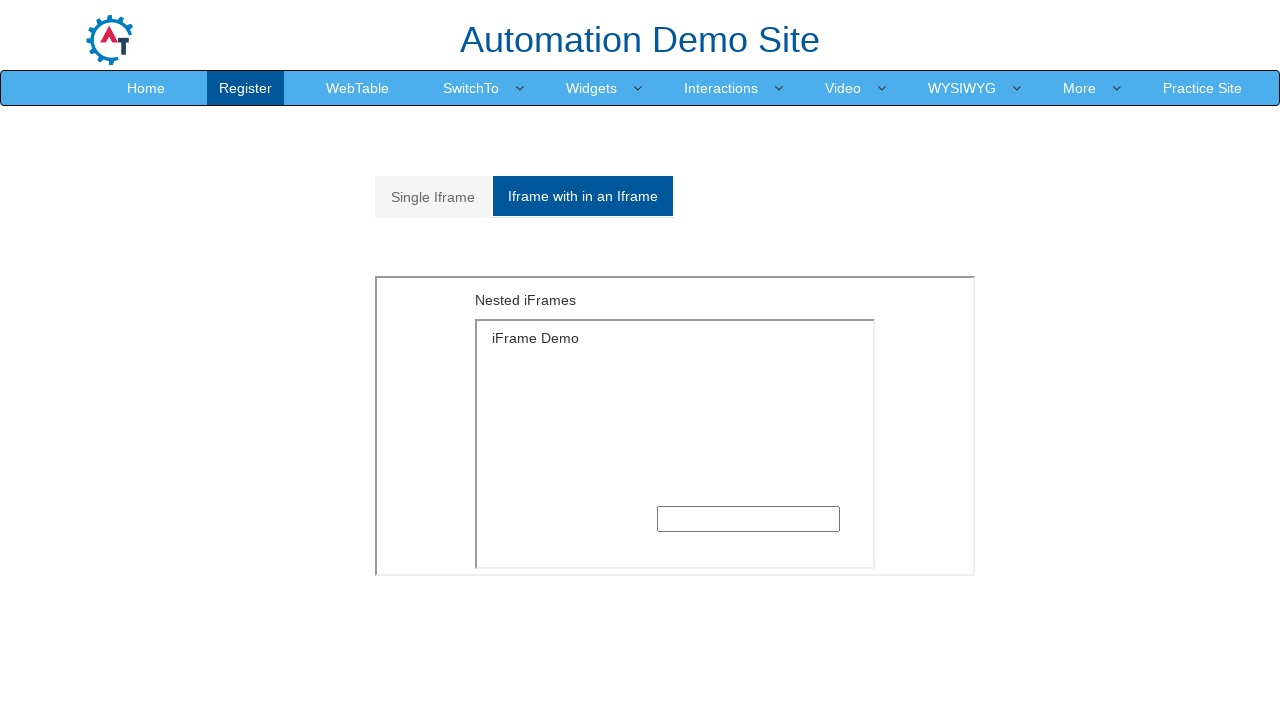

Located inner iframe element within outer iframe
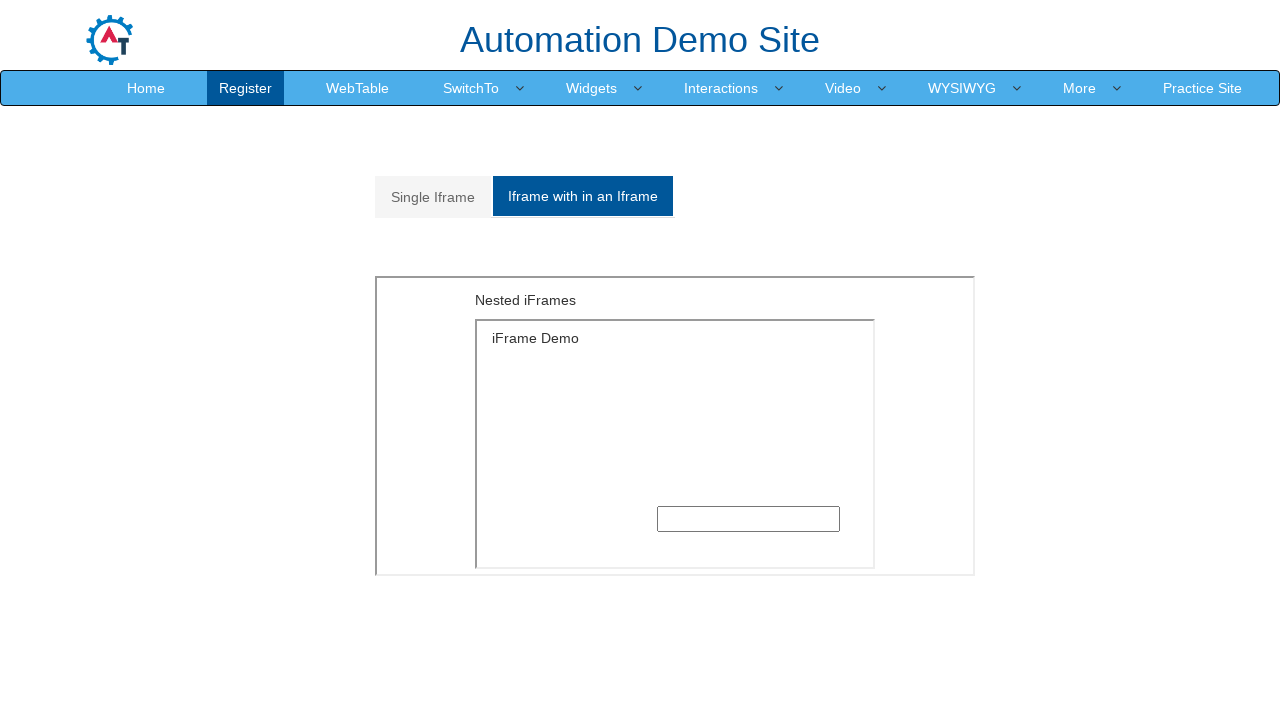

Filled text input in nested iframe with 'Testing nested iframe' on iframe[src='MultipleFrames.html'] >> internal:control=enter-frame >> iframe[src=
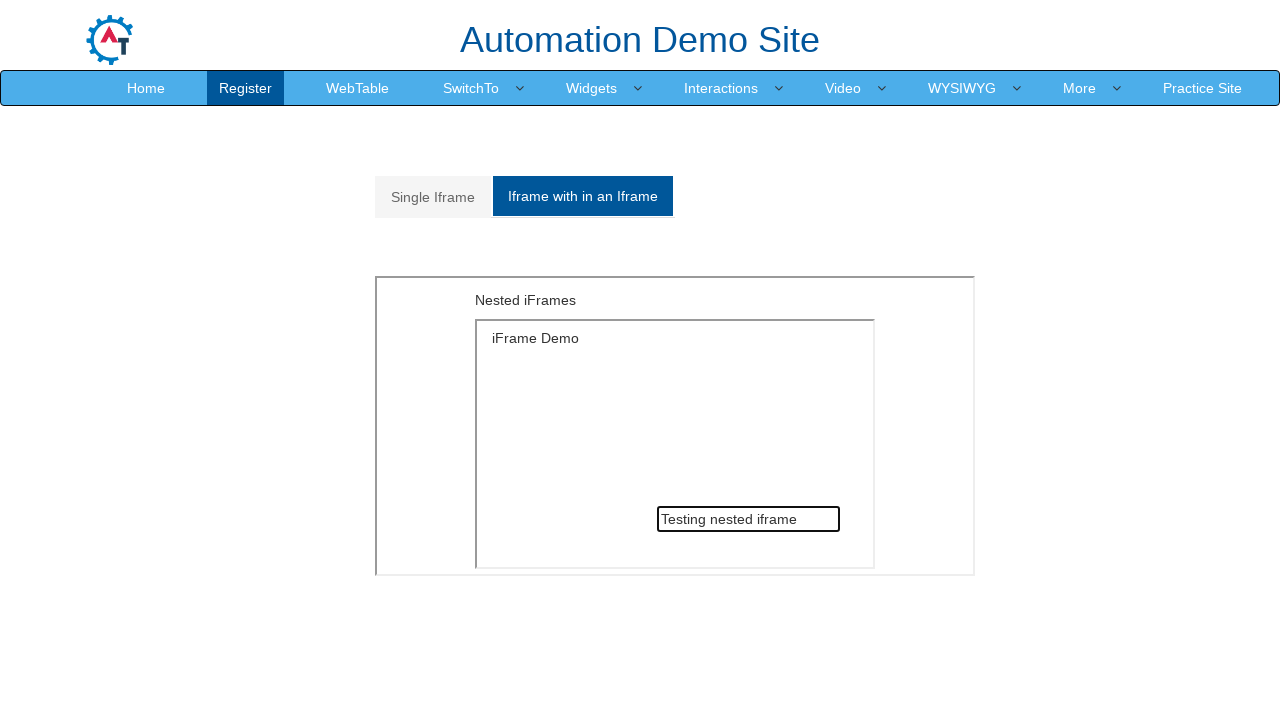

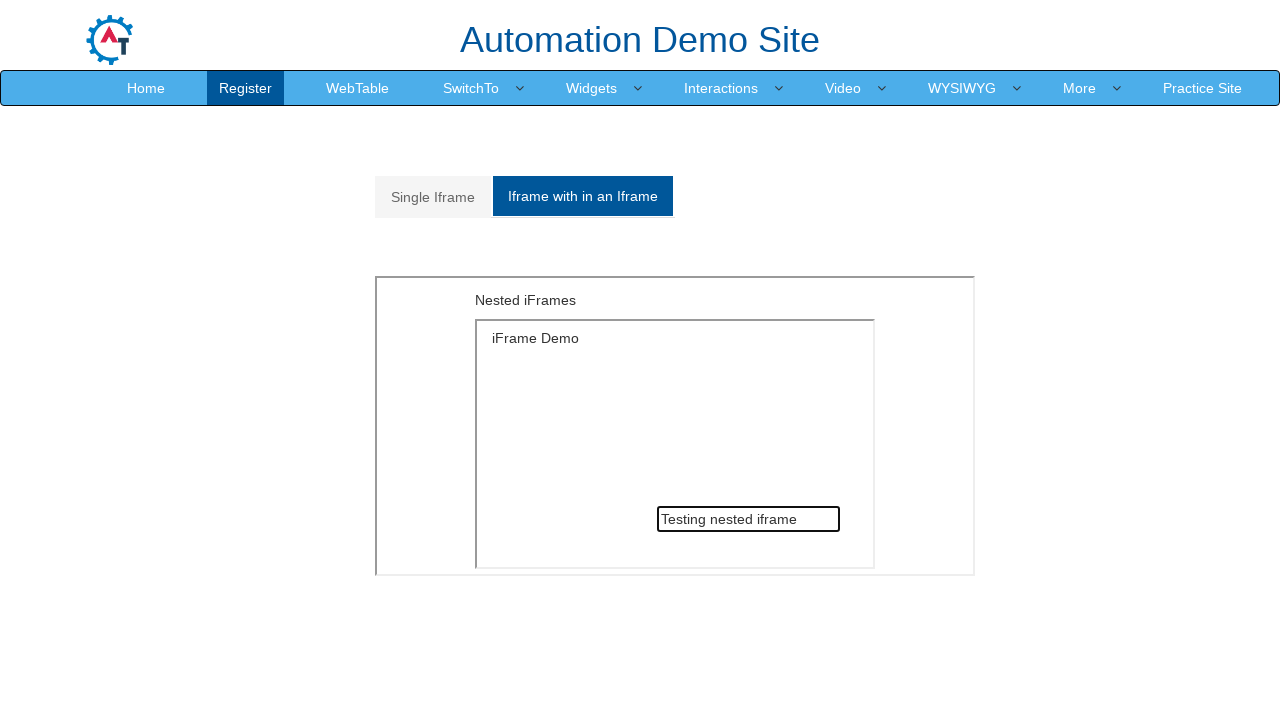